Tests calculator division functionality by entering 4000 ÷ 200 and verifying the calculation

Starting URL: https://www.calculator.net/

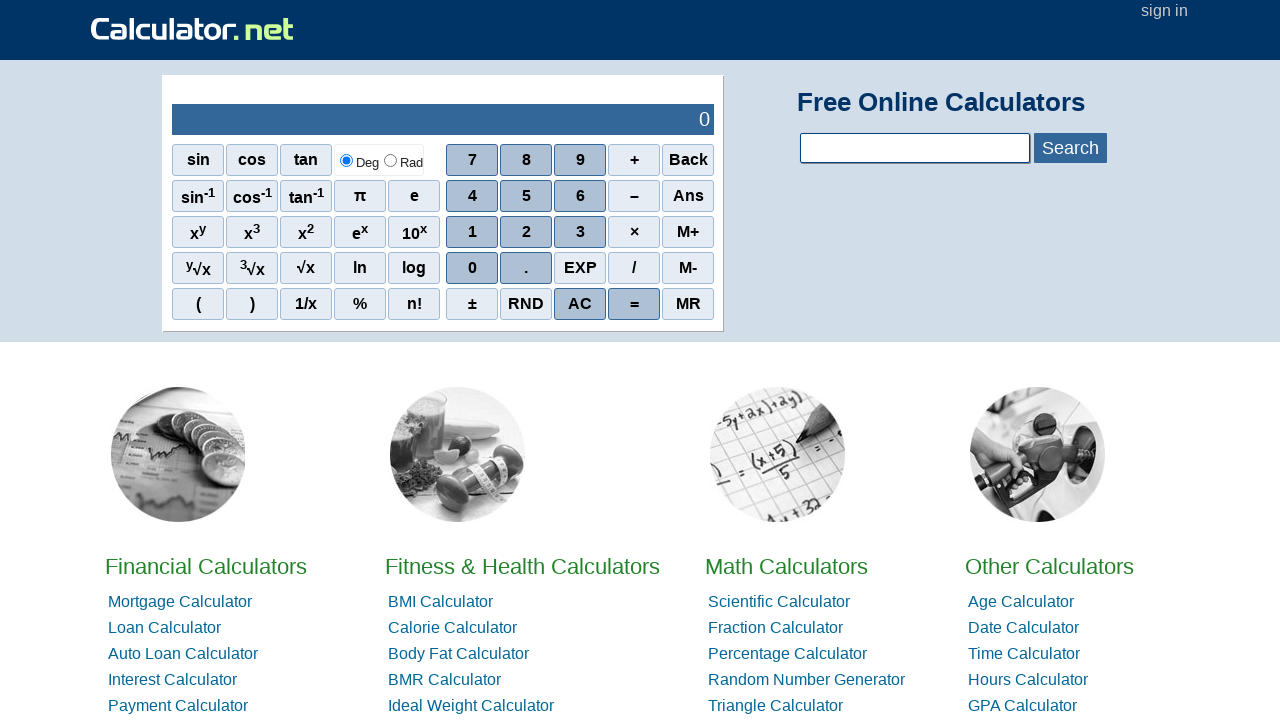

Clicked number 4 to start entering first number at (472, 196) on xpath=//span[contains(text(),'4')]
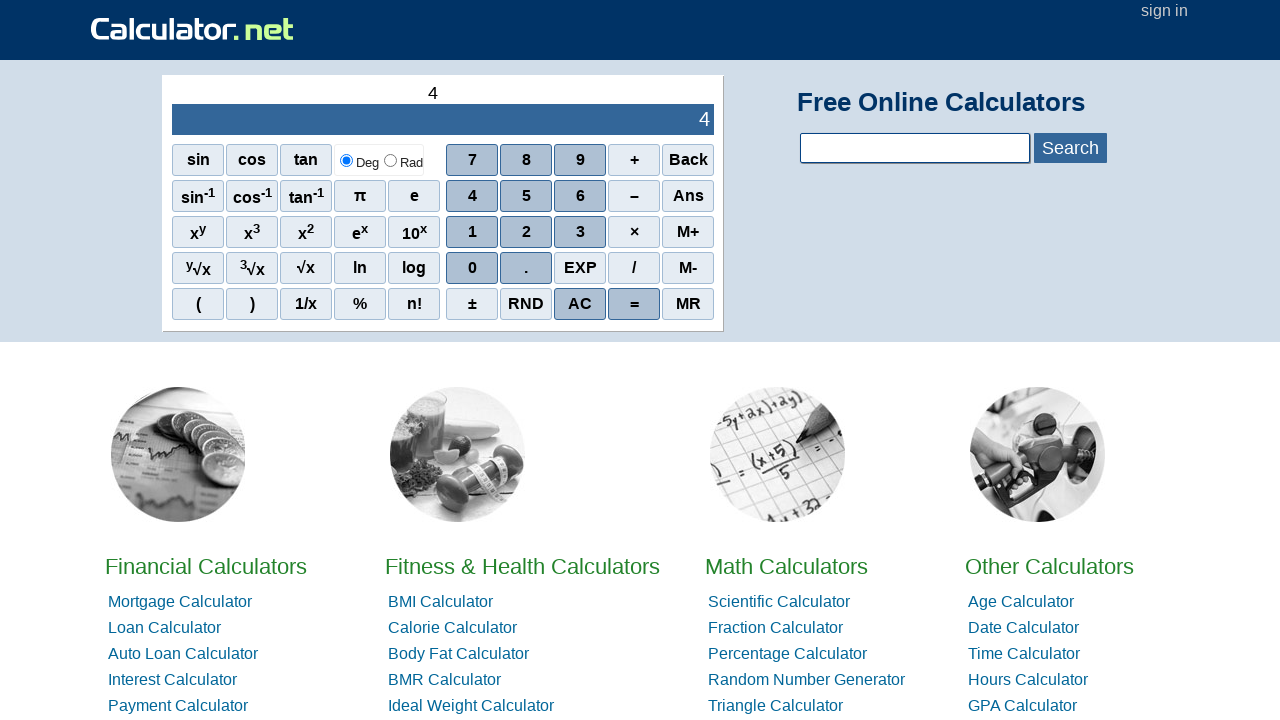

Clicked 0 at (472, 268) on xpath=//tbody/tr[2]/td[2]/div[1]/div[4]/span[1]
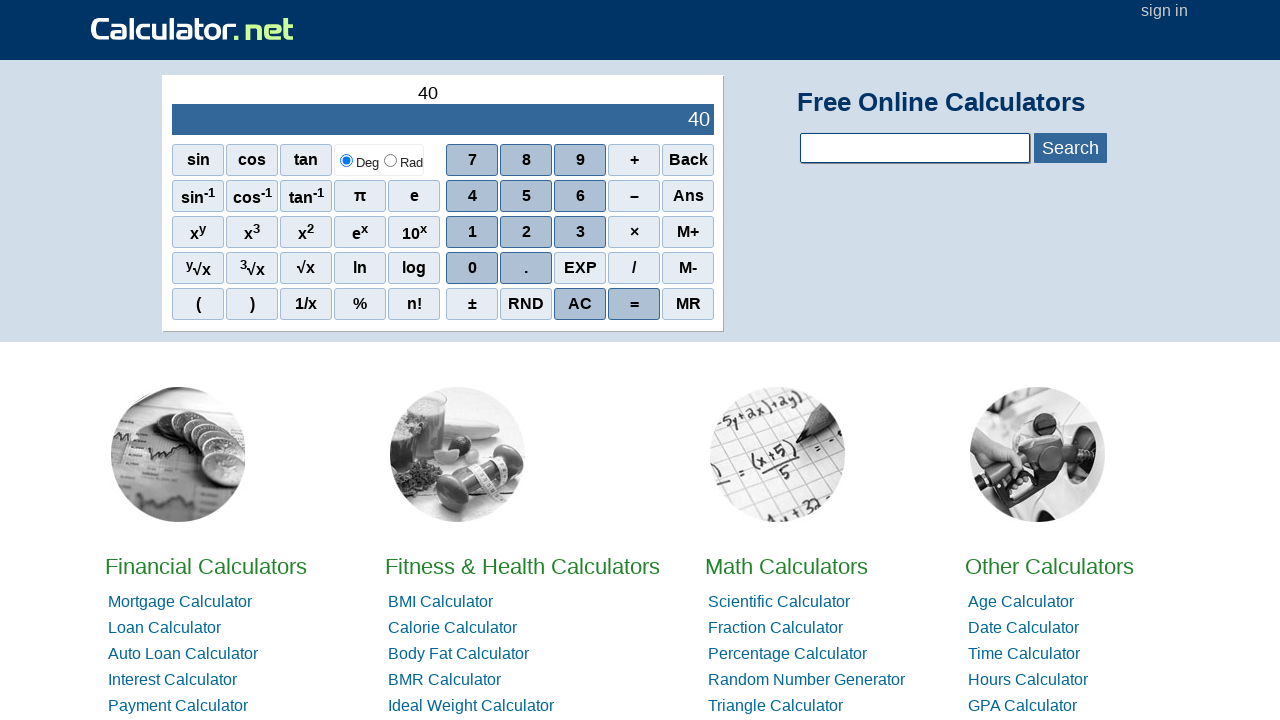

Clicked 0 at (472, 268) on xpath=//tbody/tr[2]/td[2]/div[1]/div[4]/span[1]
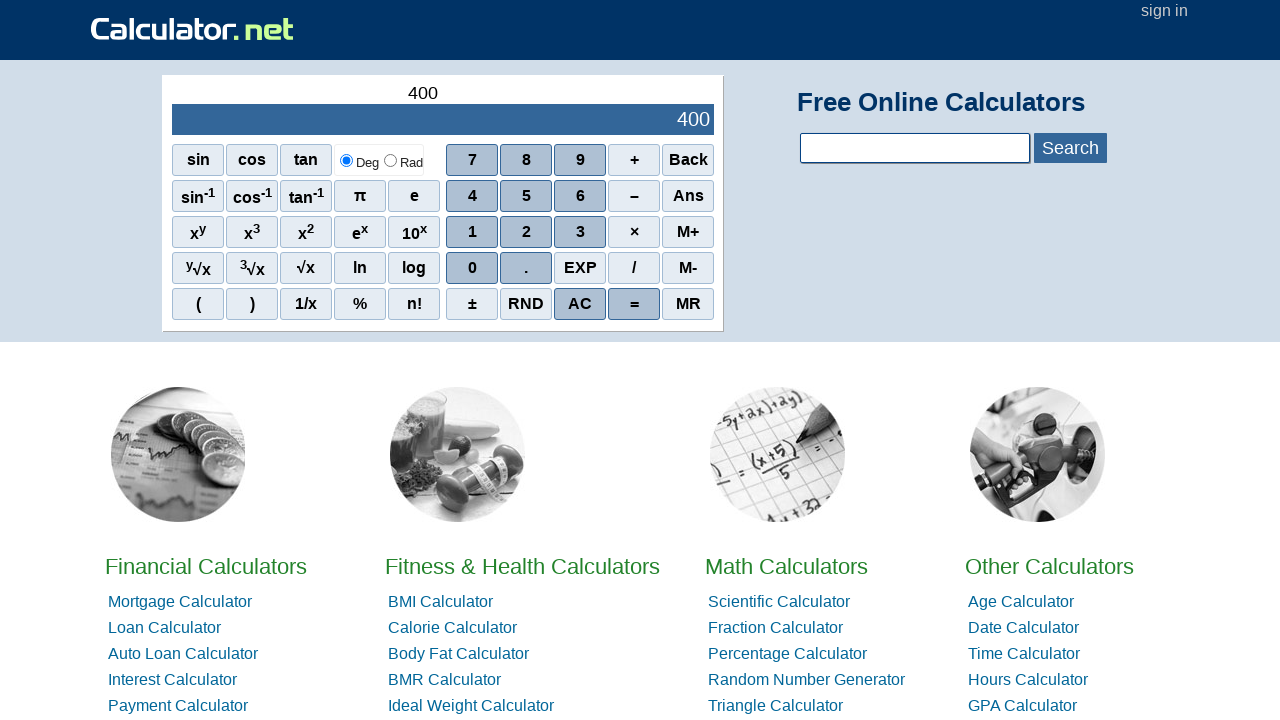

Clicked 0 to complete first number 4000 at (472, 268) on xpath=//tbody/tr[2]/td[2]/div[1]/div[4]/span[1]
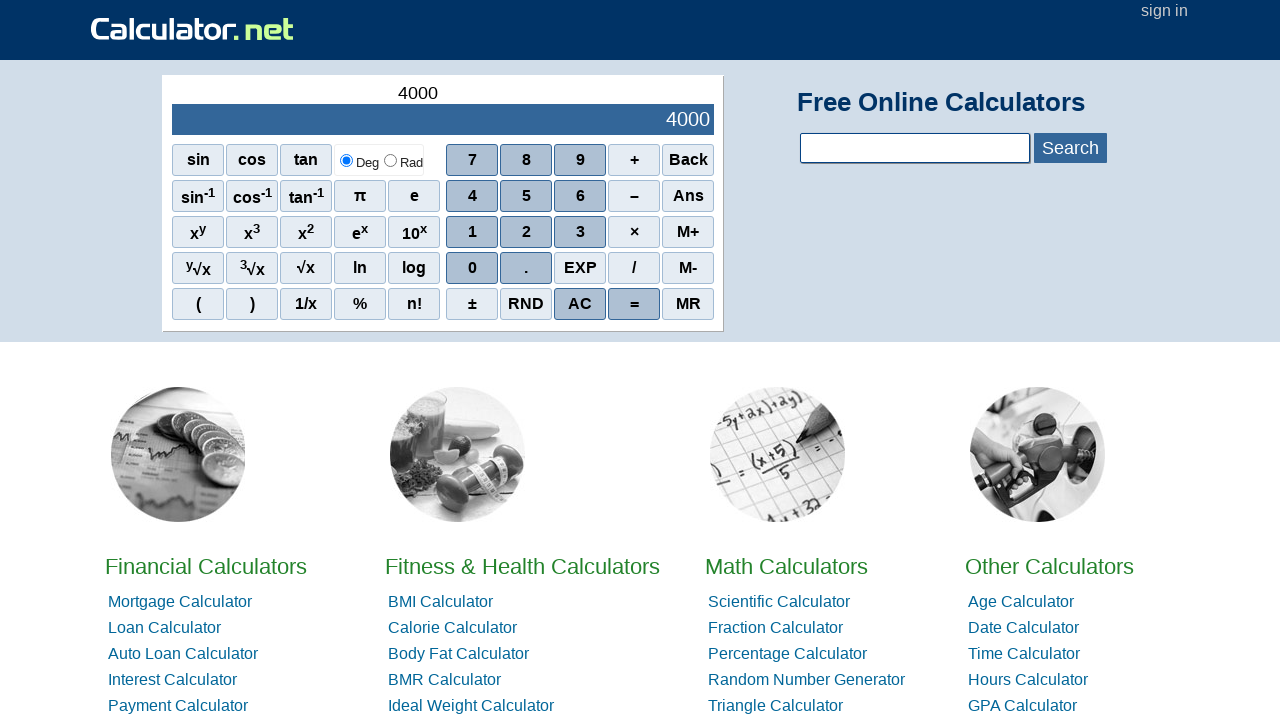

Clicked division operator at (634, 268) on xpath=//tbody/tr[2]/td[2]/div[1]/div[4]/span[4]
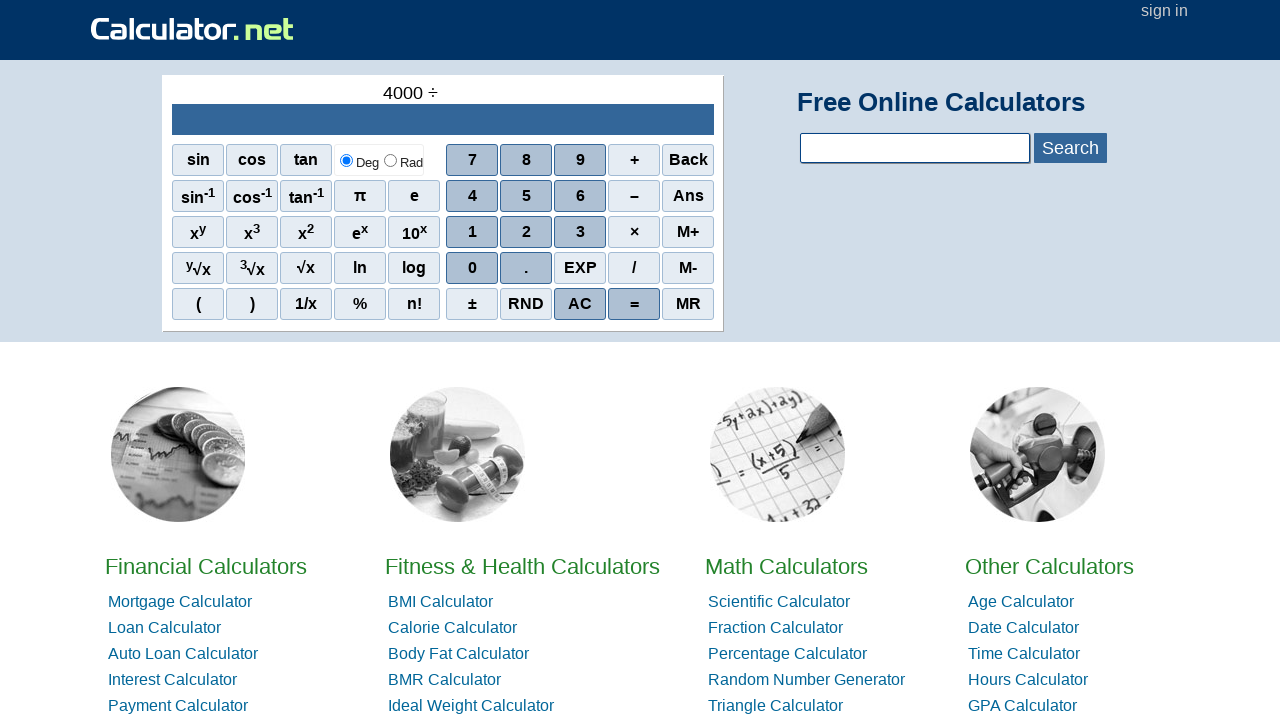

Clicked number 2 to start entering second number at (526, 232) on xpath=//span[contains(text(),'2')]
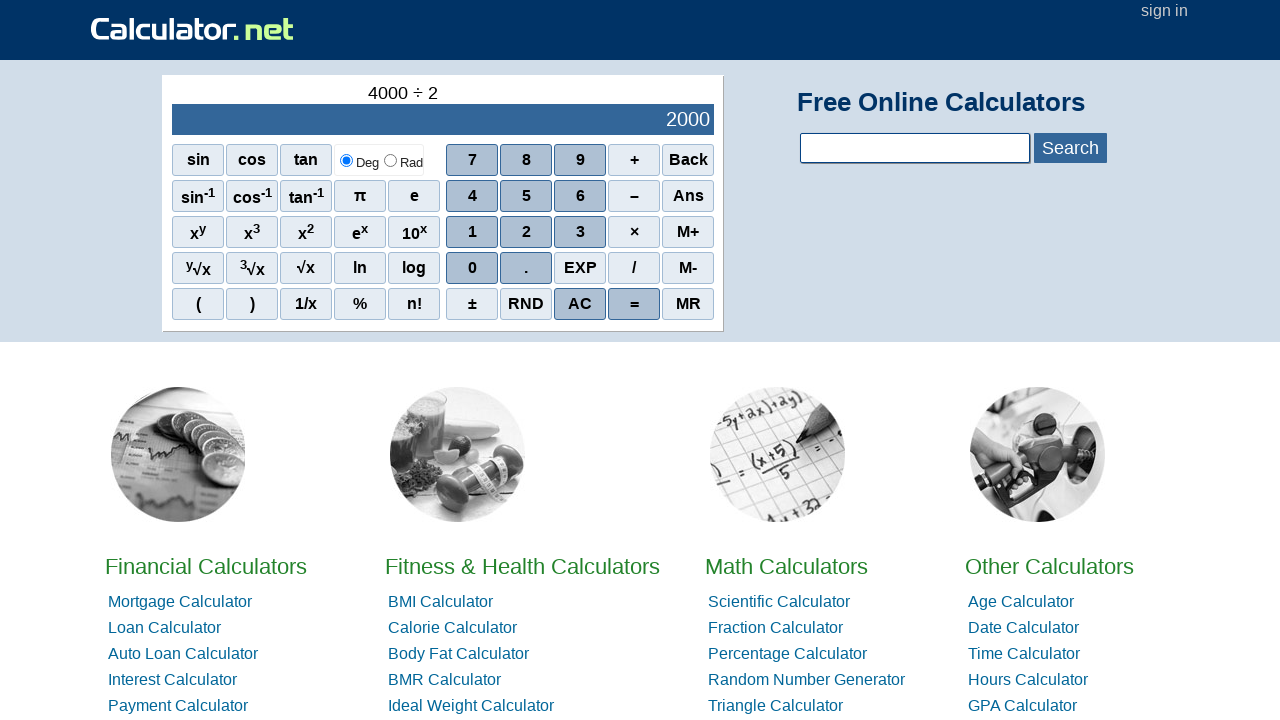

Clicked 0 at (472, 268) on xpath=//tbody/tr[2]/td[2]/div[1]/div[4]/span[1]
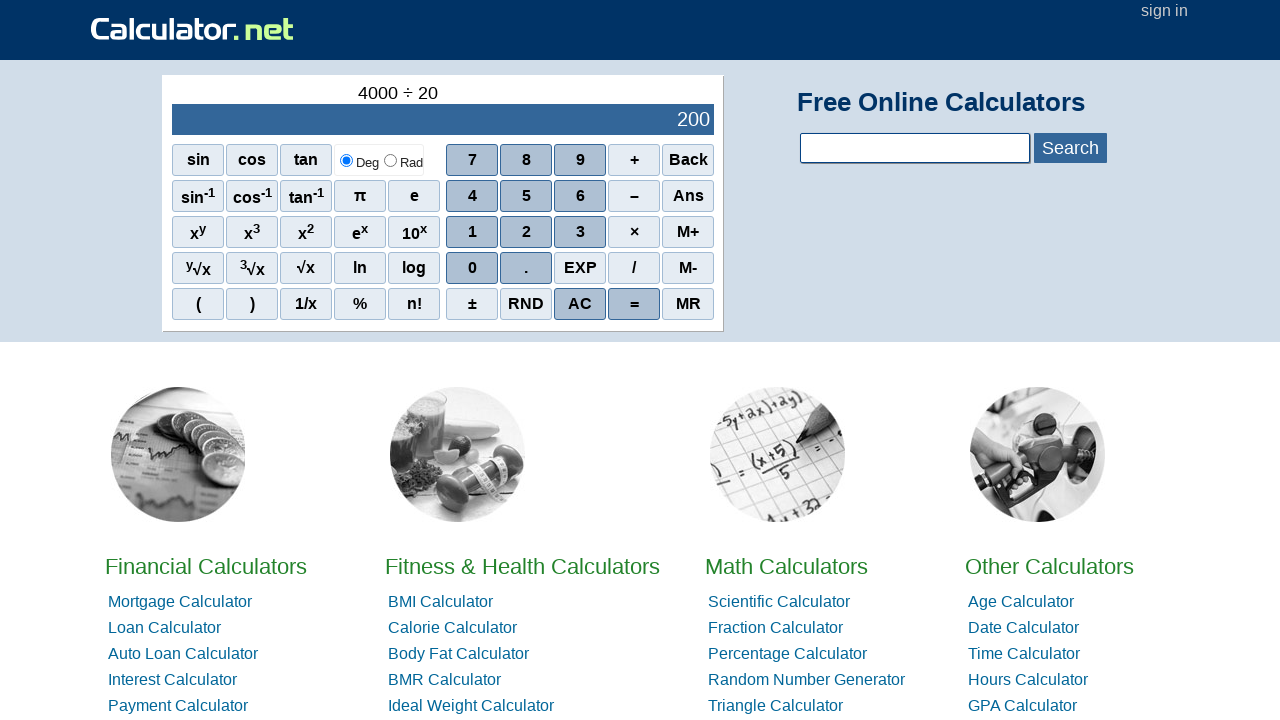

Clicked 0 to complete second number 200 at (472, 268) on xpath=//tbody/tr[2]/td[2]/div[1]/div[4]/span[1]
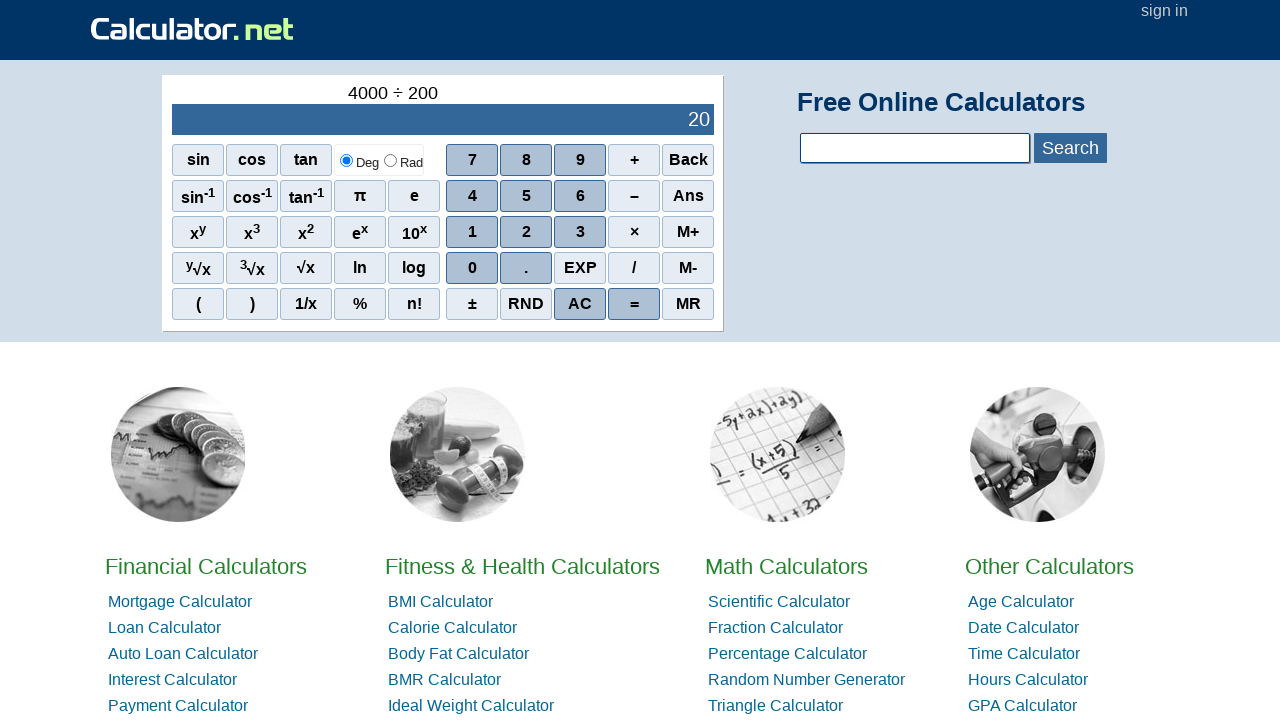

Clicked equals button to calculate 4000 ÷ 200 at (634, 304) on xpath=//span[contains(text(),'=')]
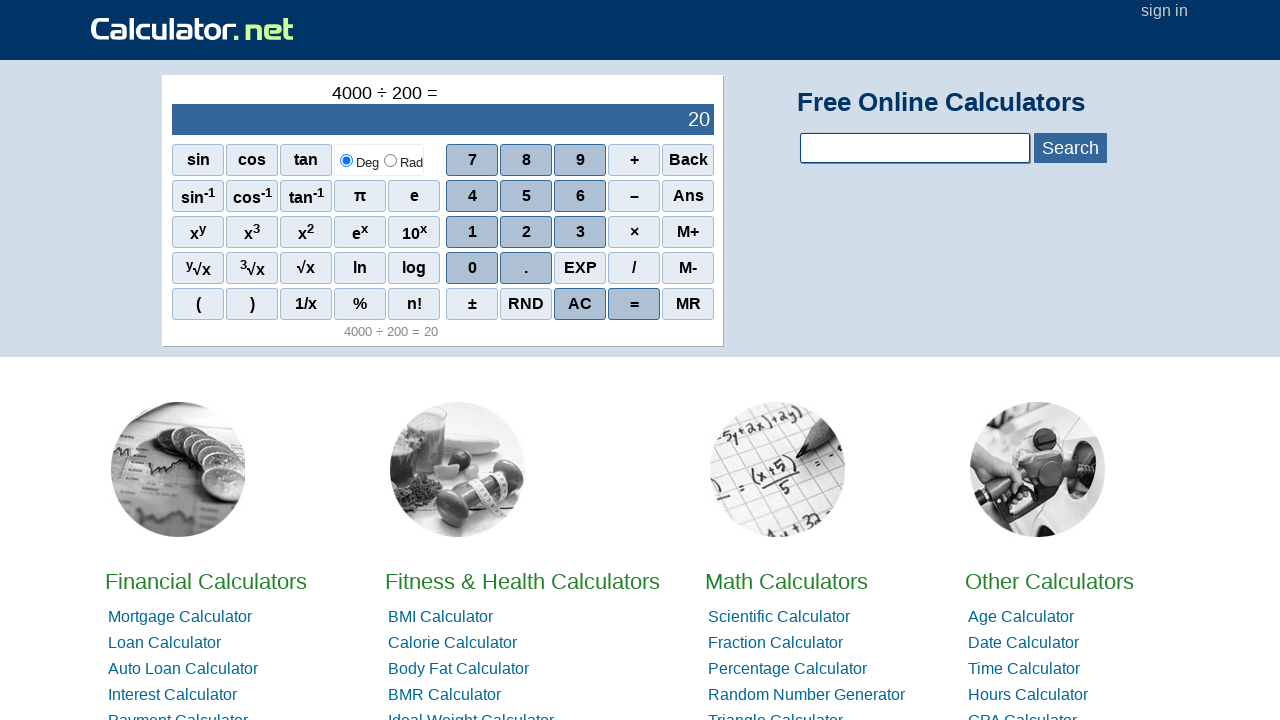

Clicked AC button to clear calculator at (580, 304) on xpath=//span[contains(text(),'AC')]
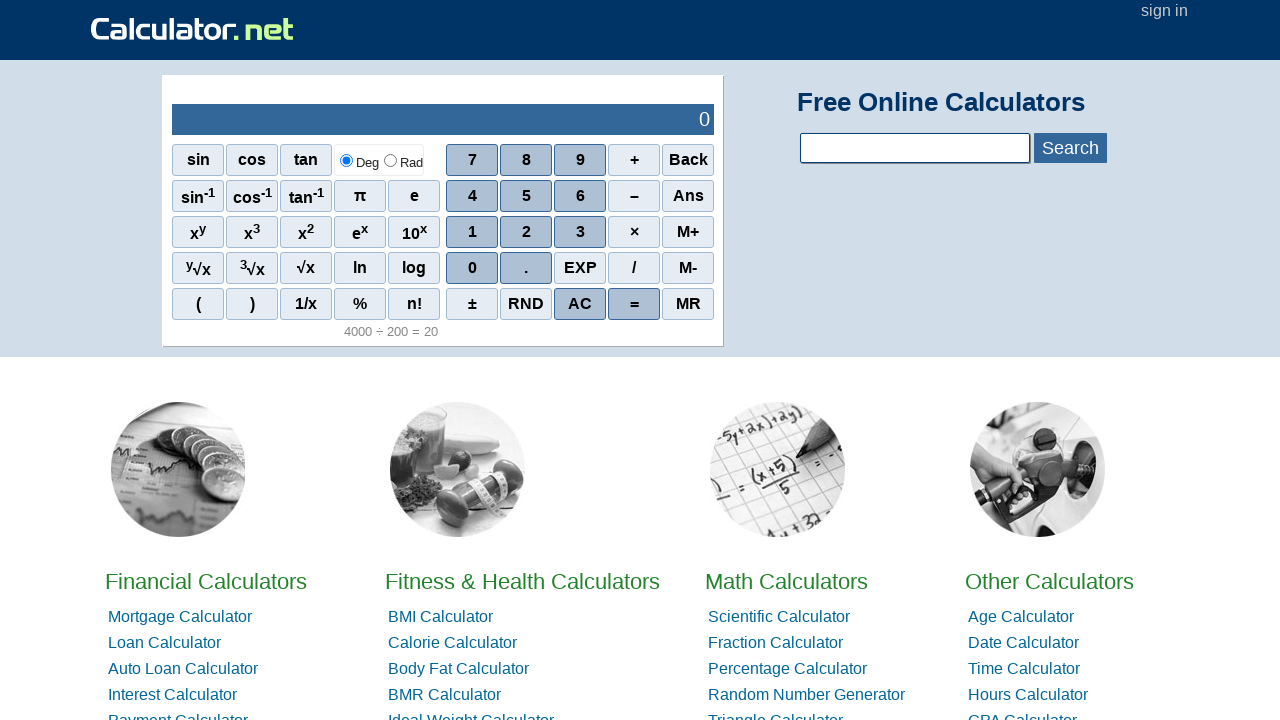

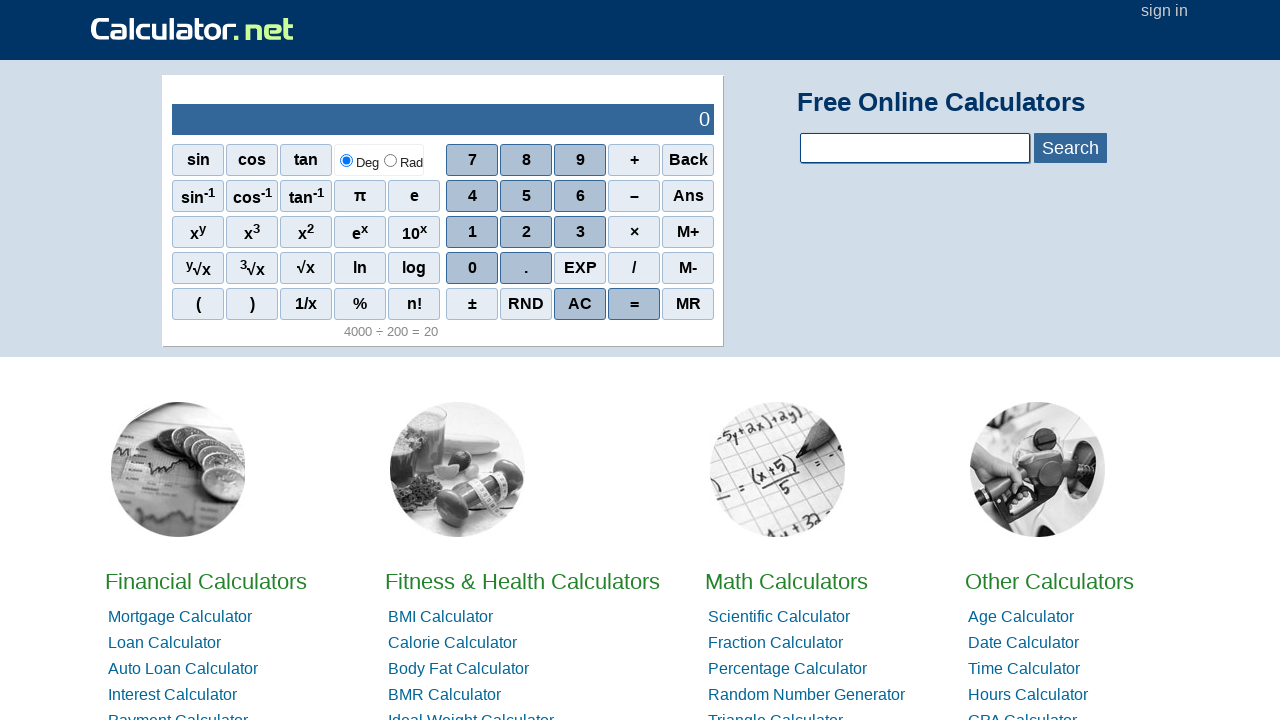